Tests jQuery UI selectable functionality by selecting multiple items using keyboard modifiers and mouse actions

Starting URL: https://jqueryui.com/selectable

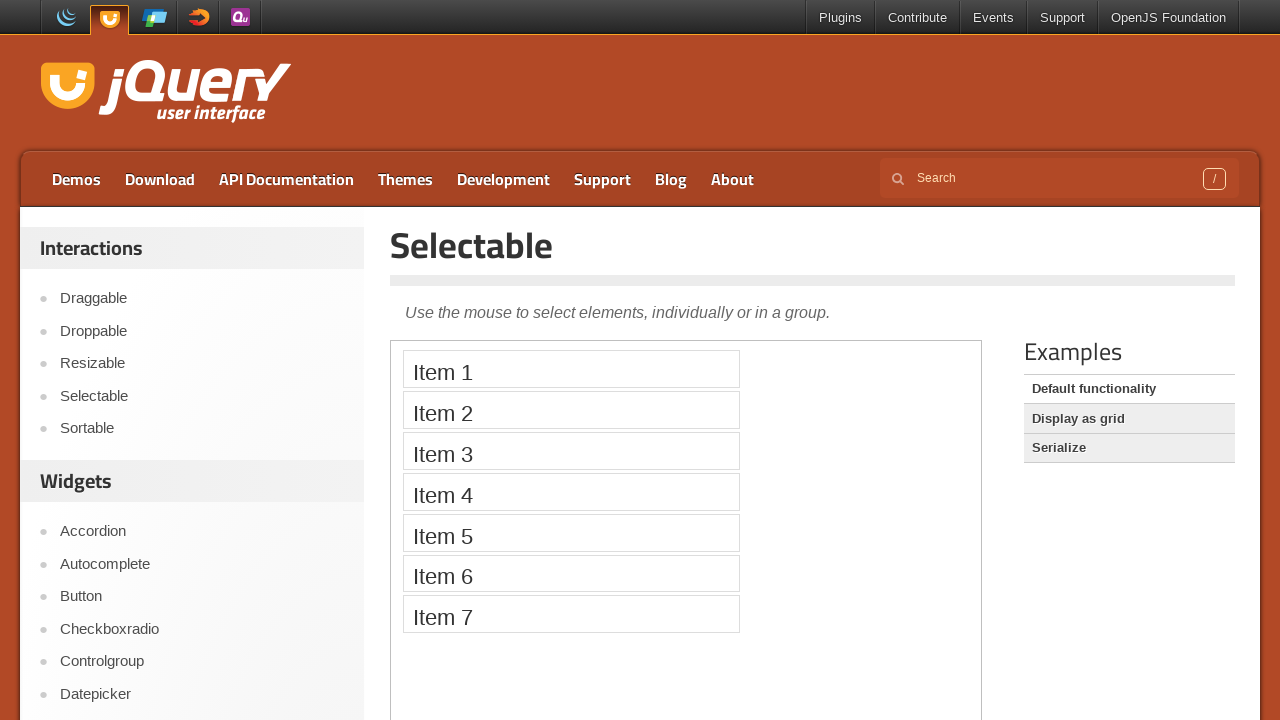

Located demo iframe
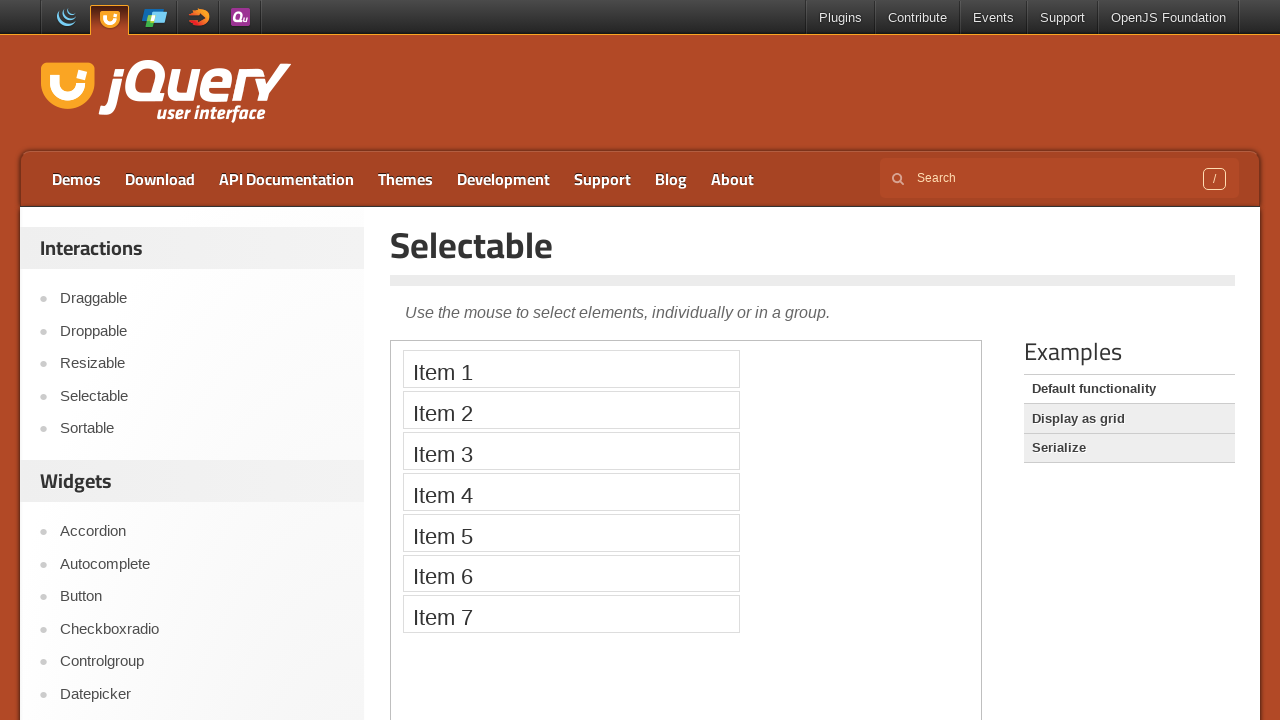

Located first selectable item
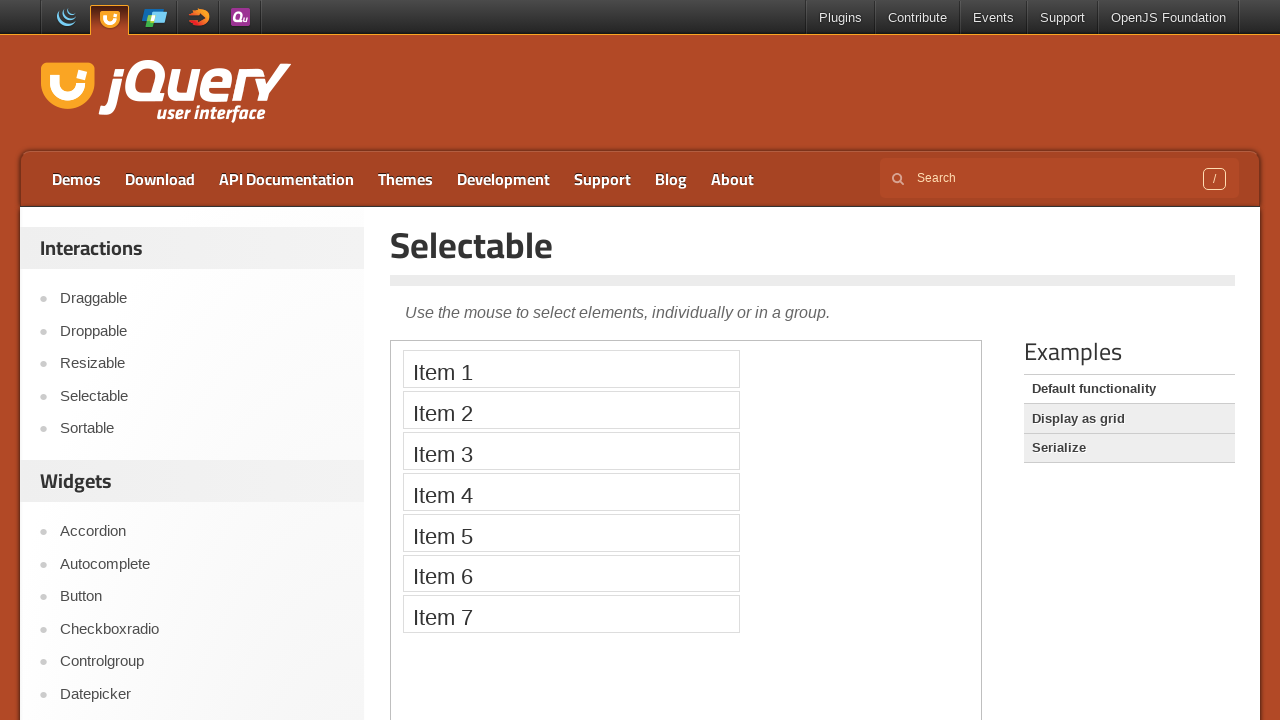

Located fifth selectable item
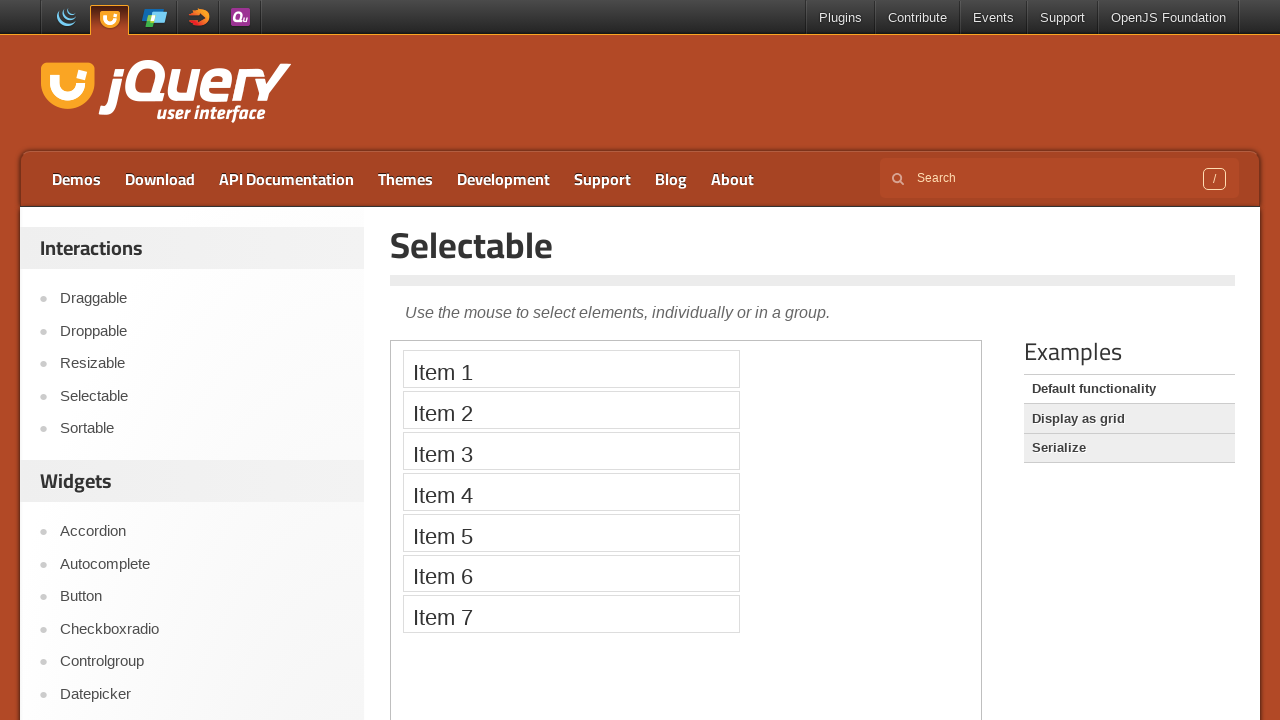

Pressed Shift key down
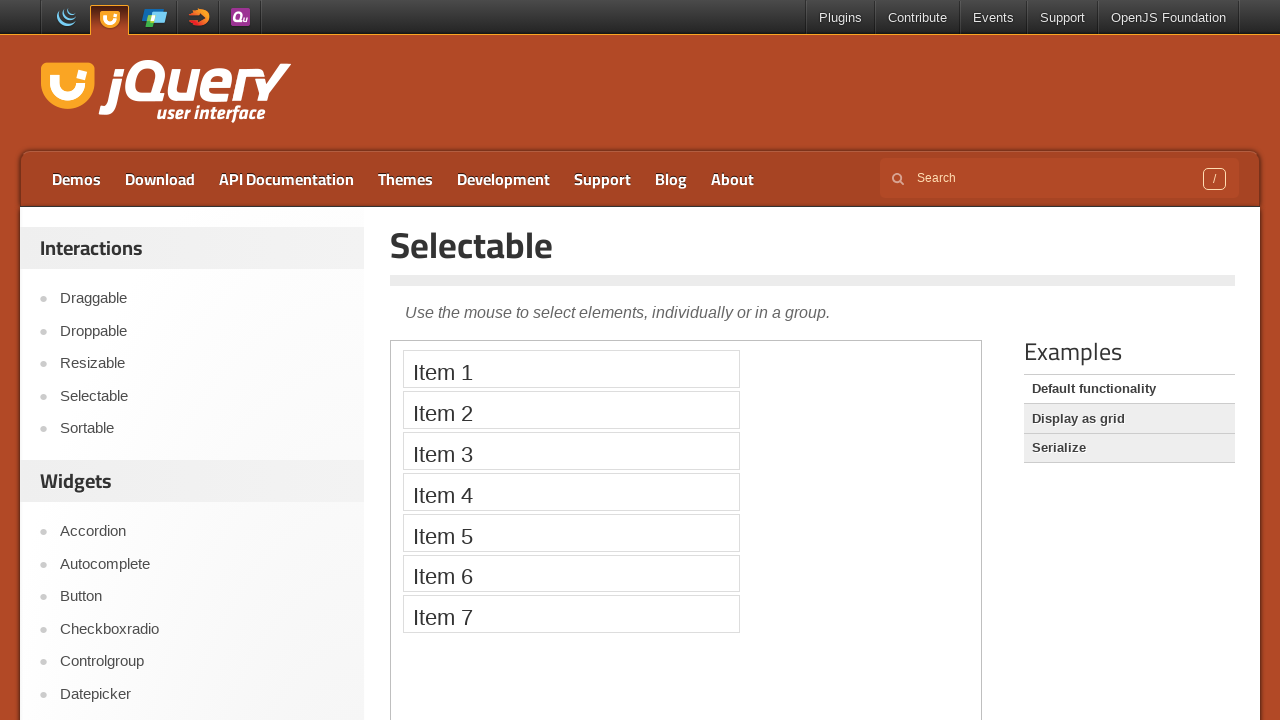

Clicked first item while holding Shift at (571, 369) on .demo-frame >> internal:control=enter-frame >> xpath=//ol[@id='selectable']/li[1
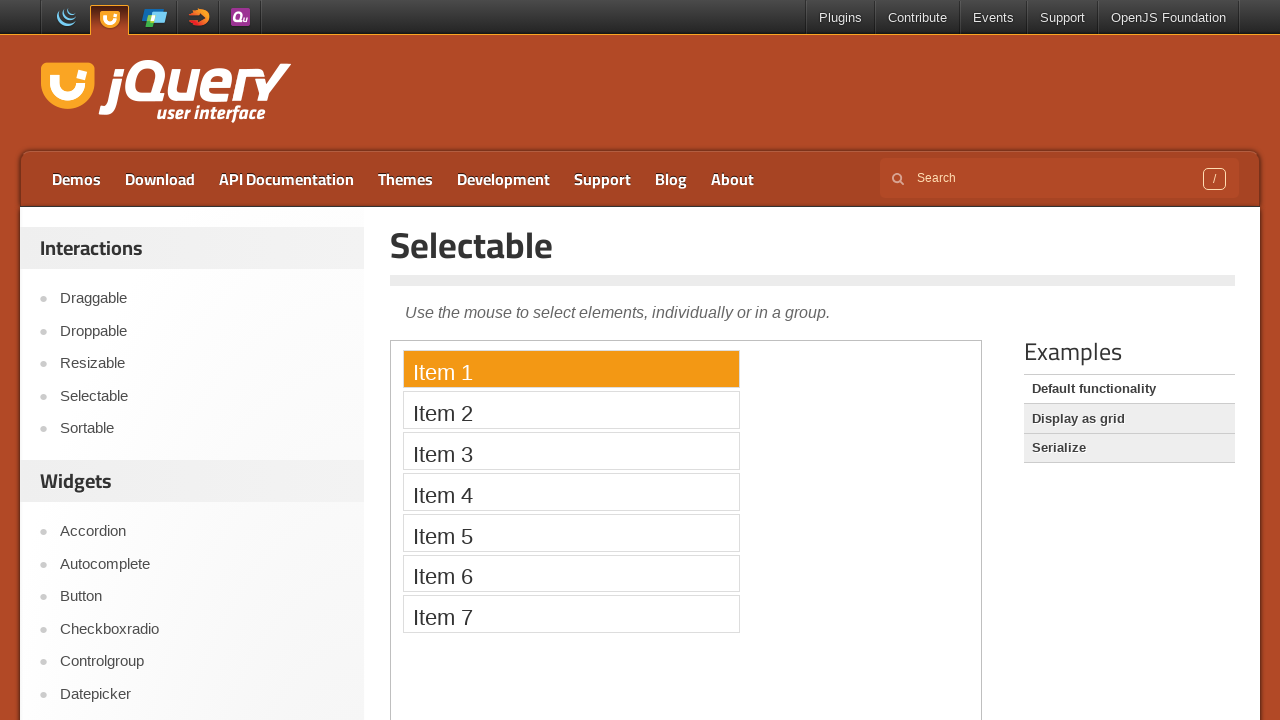

Clicked fifth item while holding Shift to select range at (571, 532) on .demo-frame >> internal:control=enter-frame >> xpath=//ol[@id='selectable']/li[5
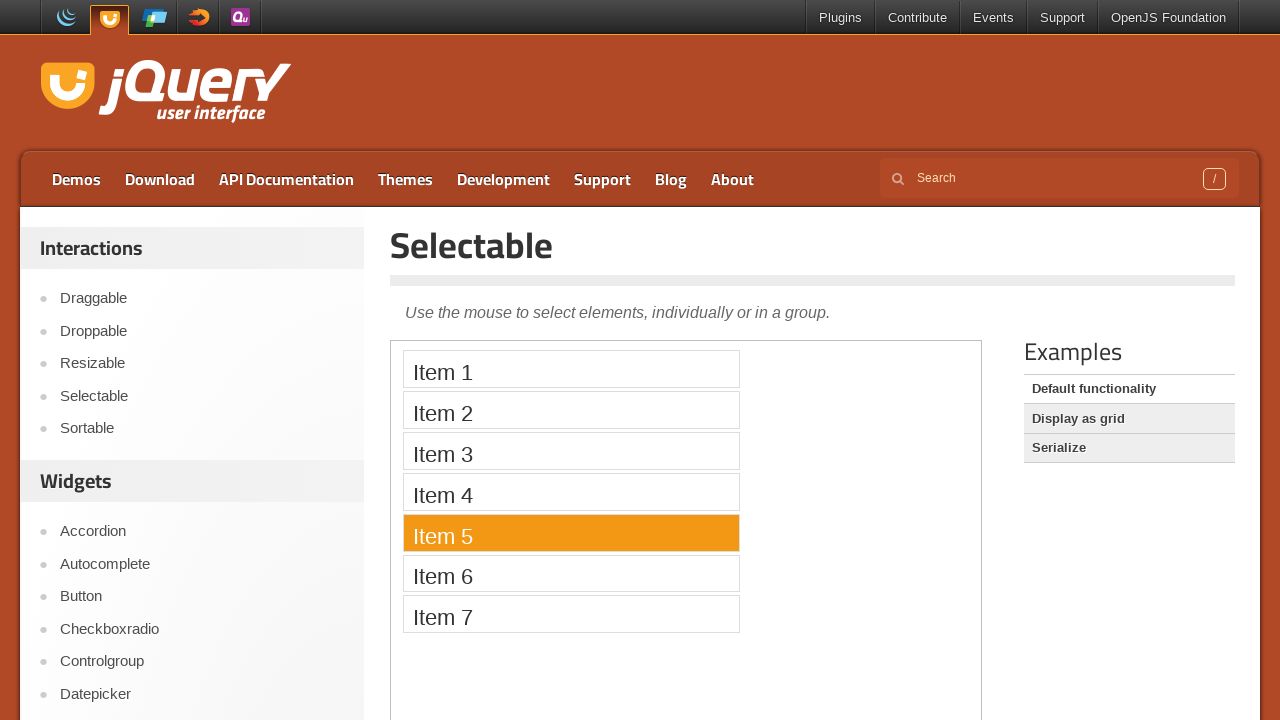

Released Shift key
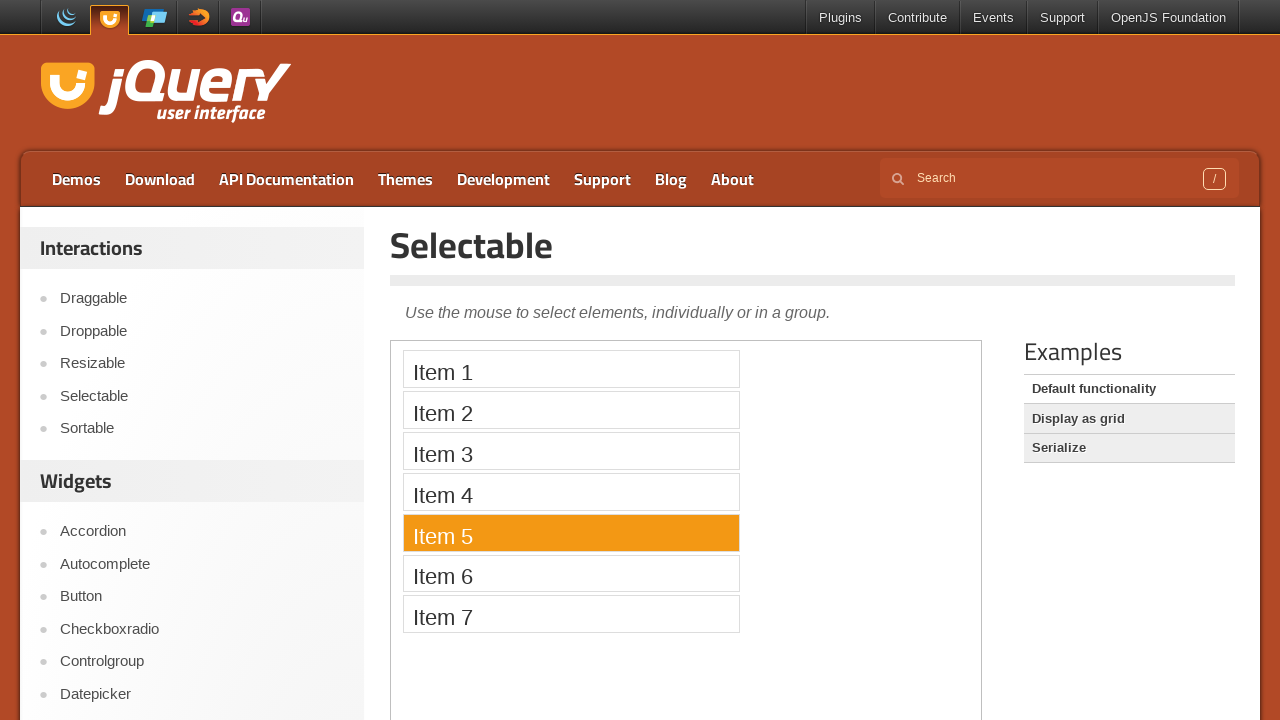

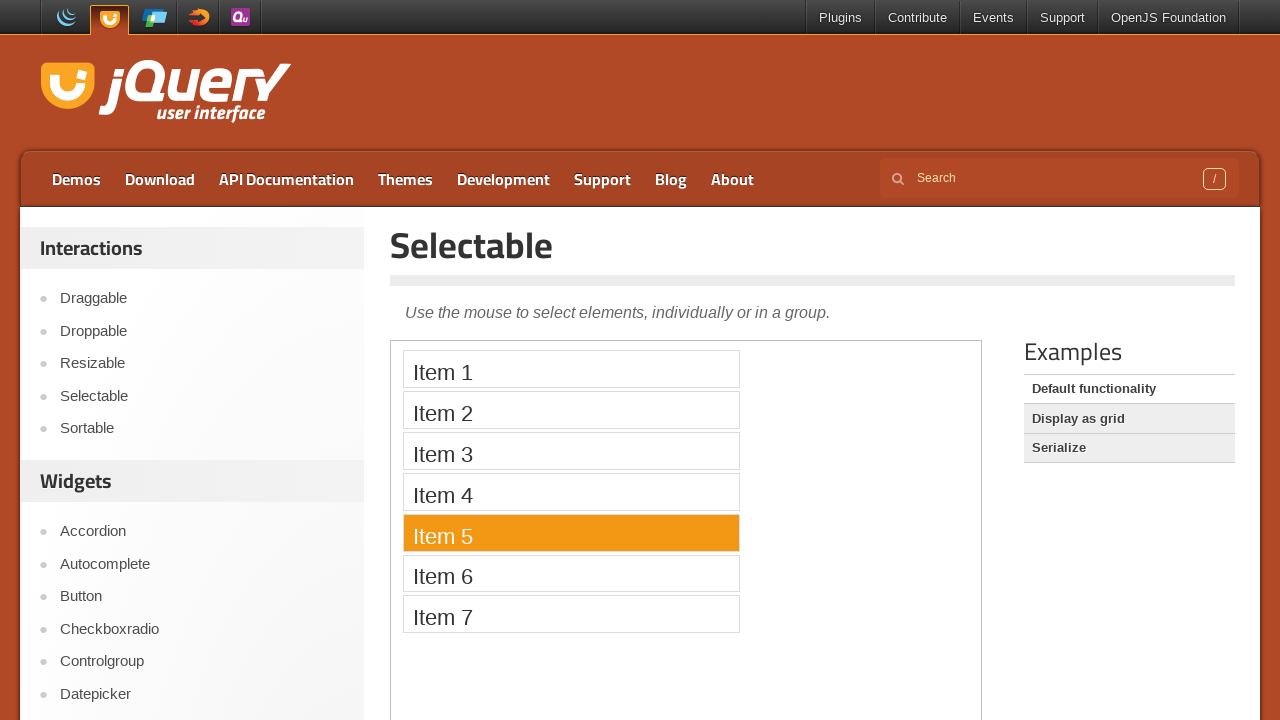